Tests the CMF Chile website form by selecting a year from a dropdown and submitting the form to load company financial statement data, then verifies the results table appears.

Starting URL: https://www.cmfchile.cl/institucional/mercados/novedades_envio_fechas_eeff.php

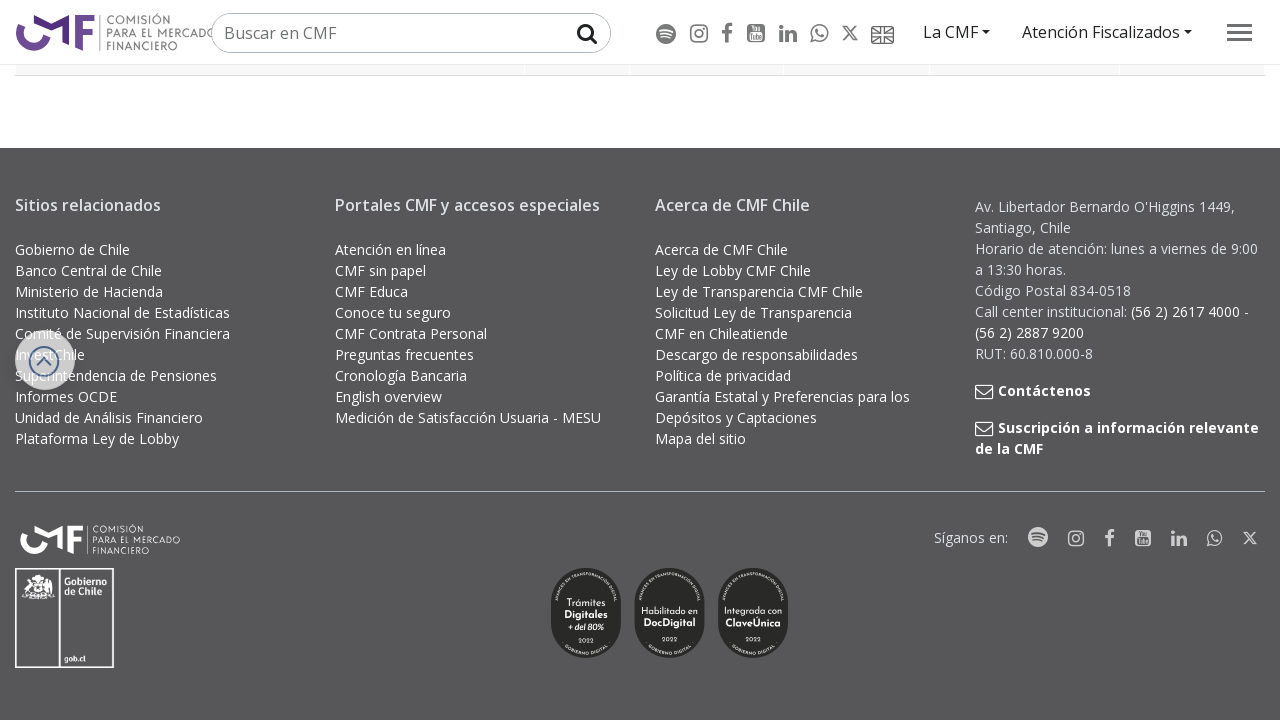

CMF Chile form loaded and ready
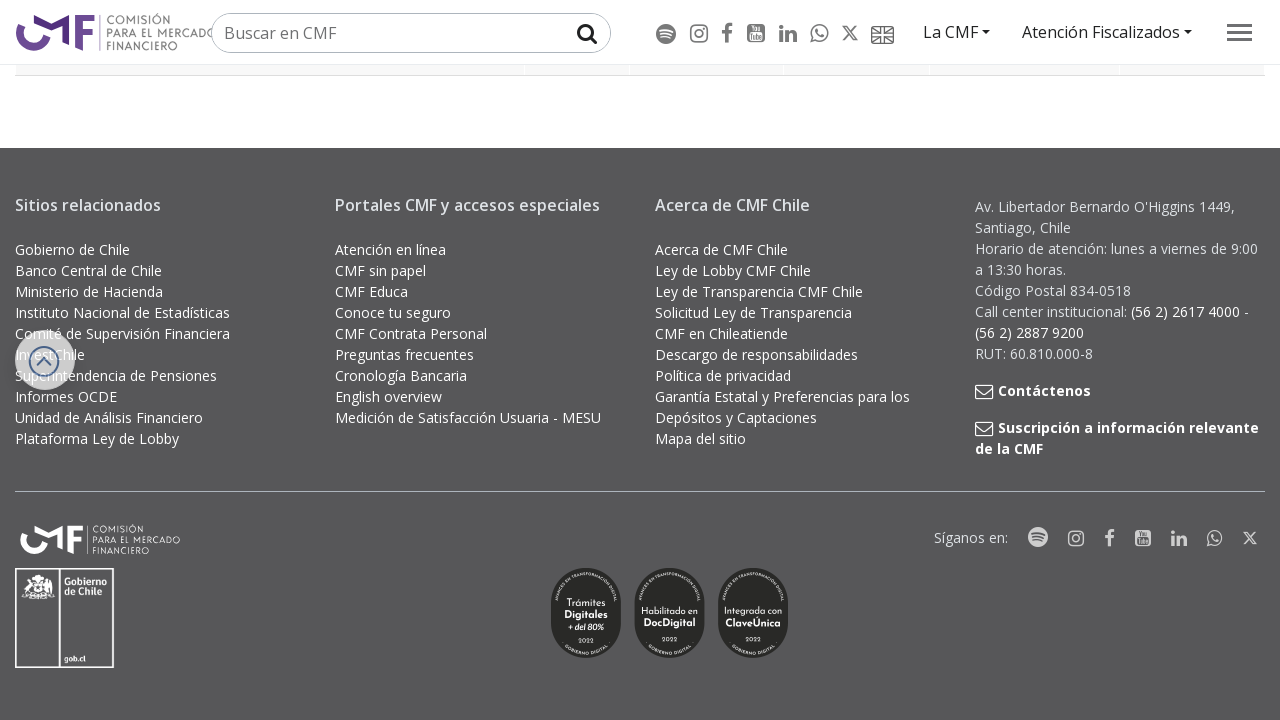

Selected year 2024 from dropdown menu on #aaaa
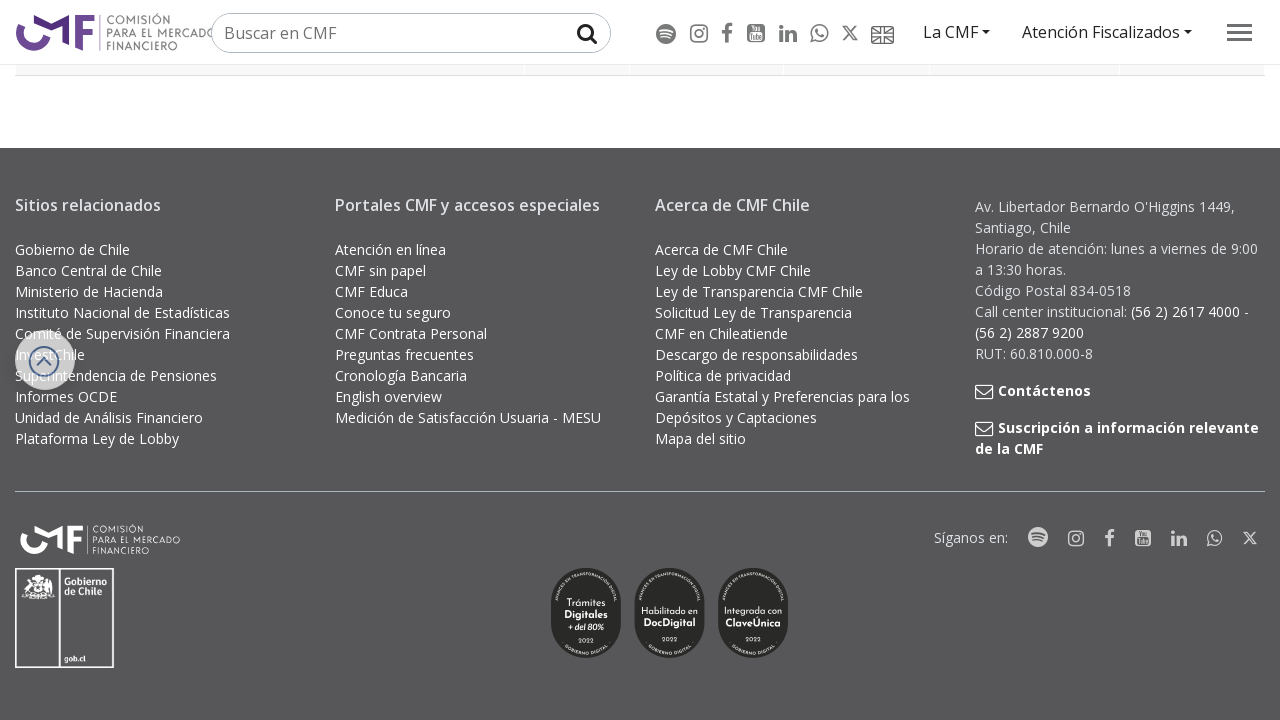

Clicked consult button to submit form and load company financial data at (200, 360) on .mime_bot_consultar
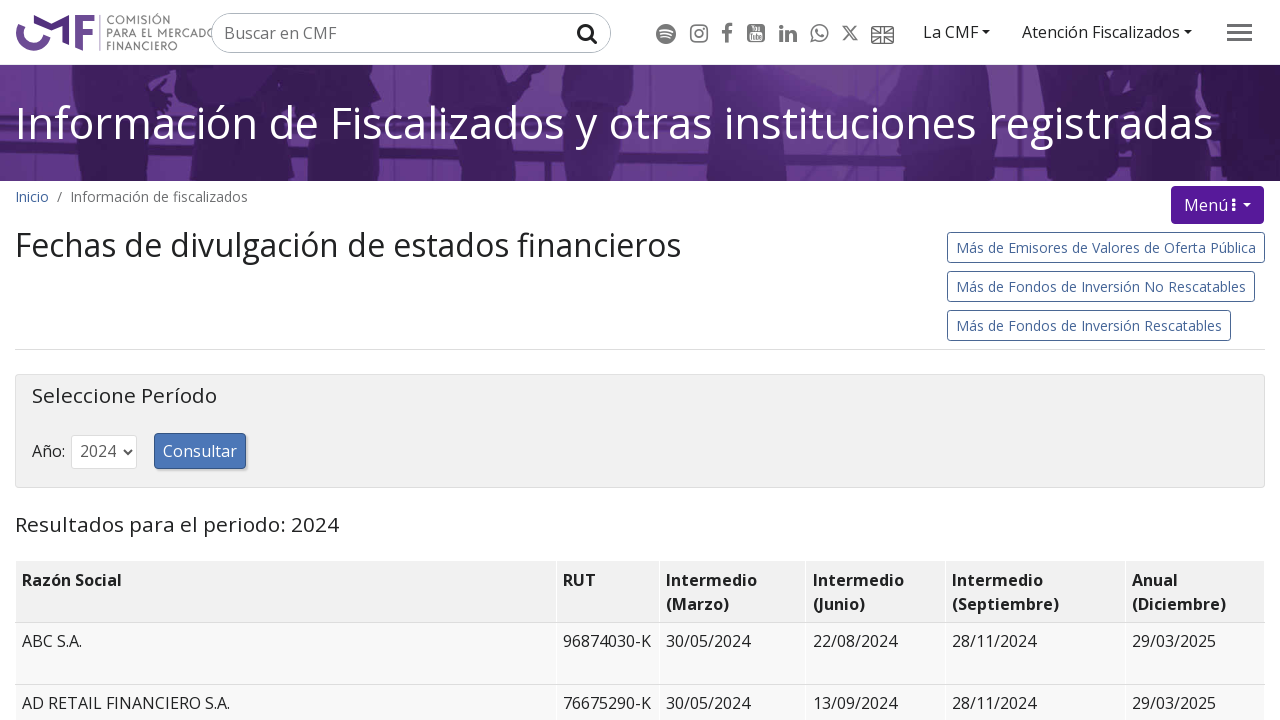

Results table with company financial statements appeared
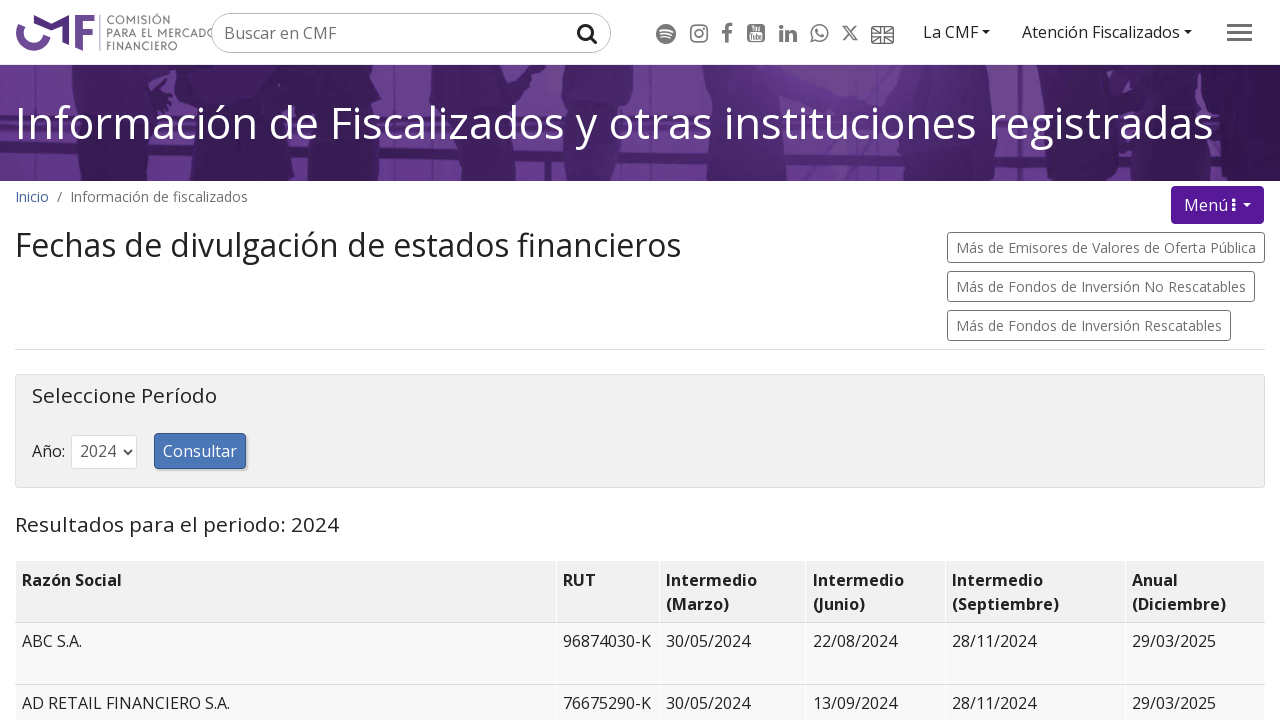

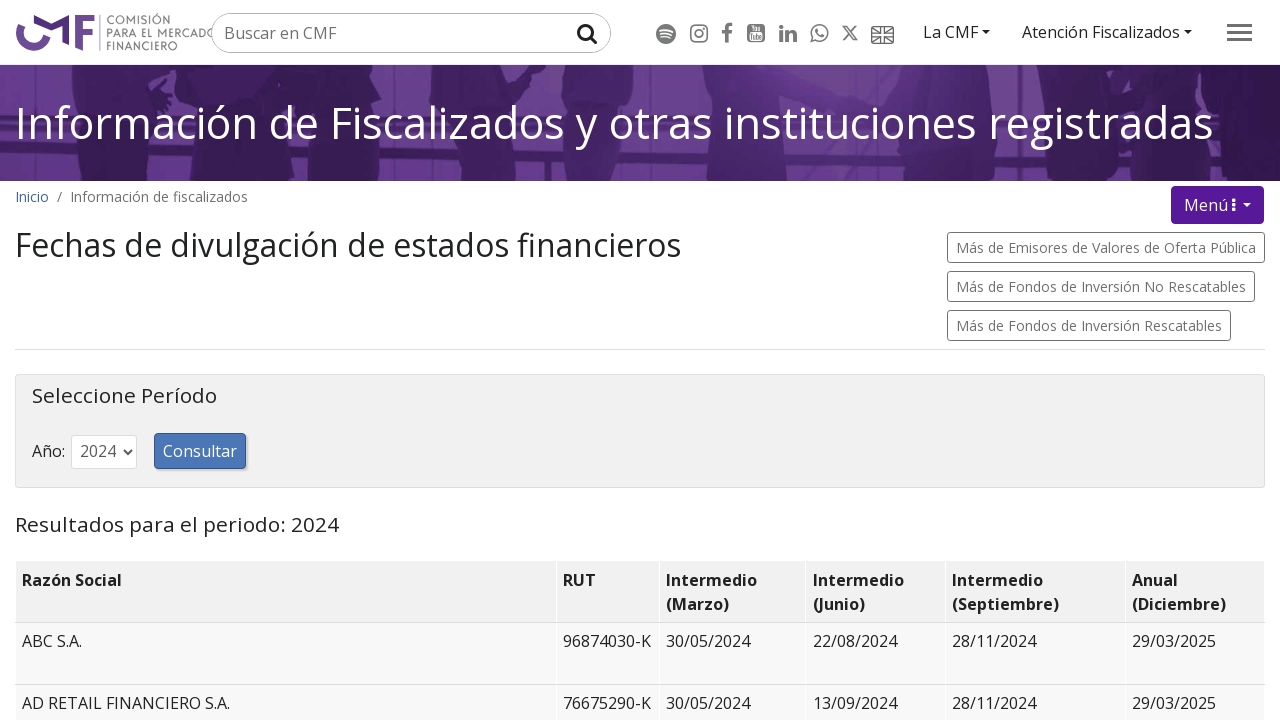